Tests iframe handling by navigating to a Frame page, switching into a single iframe, and clicking a button inside it

Starting URL: https://manojkumar4636.github.io/Selenium_Practice_Hub/home.html

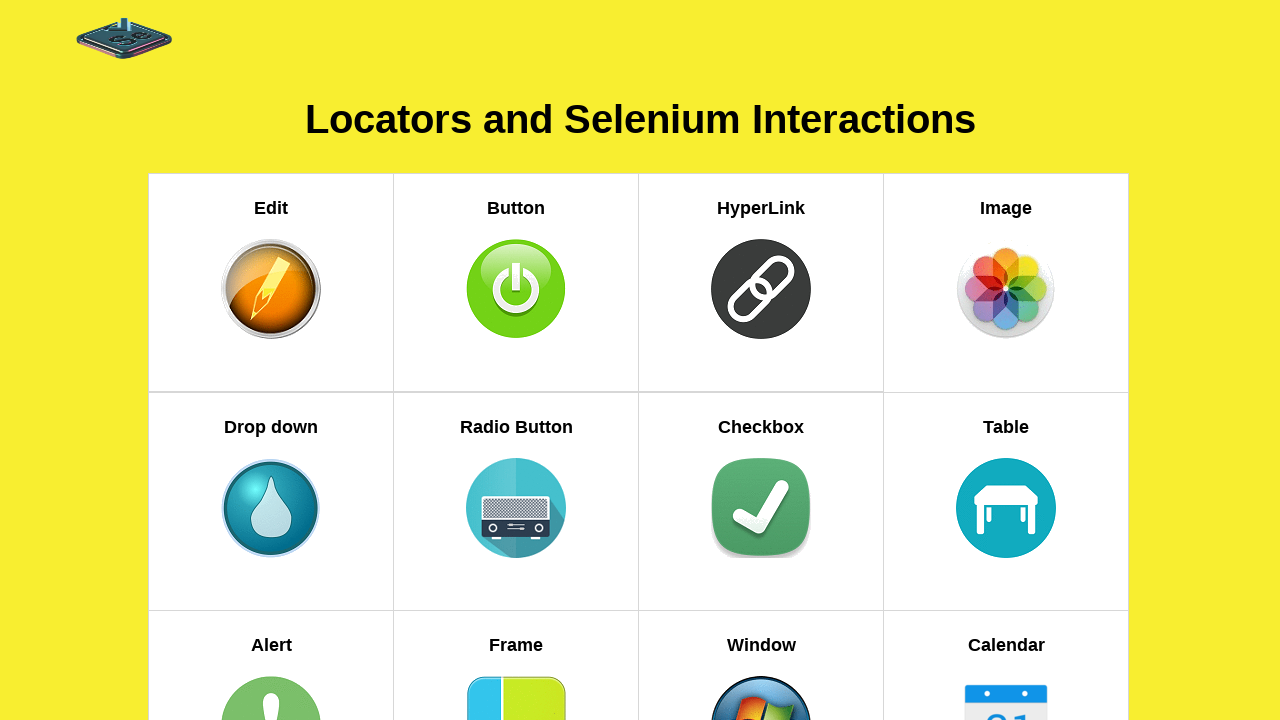

Navigated to the Selenium Practice Hub home page
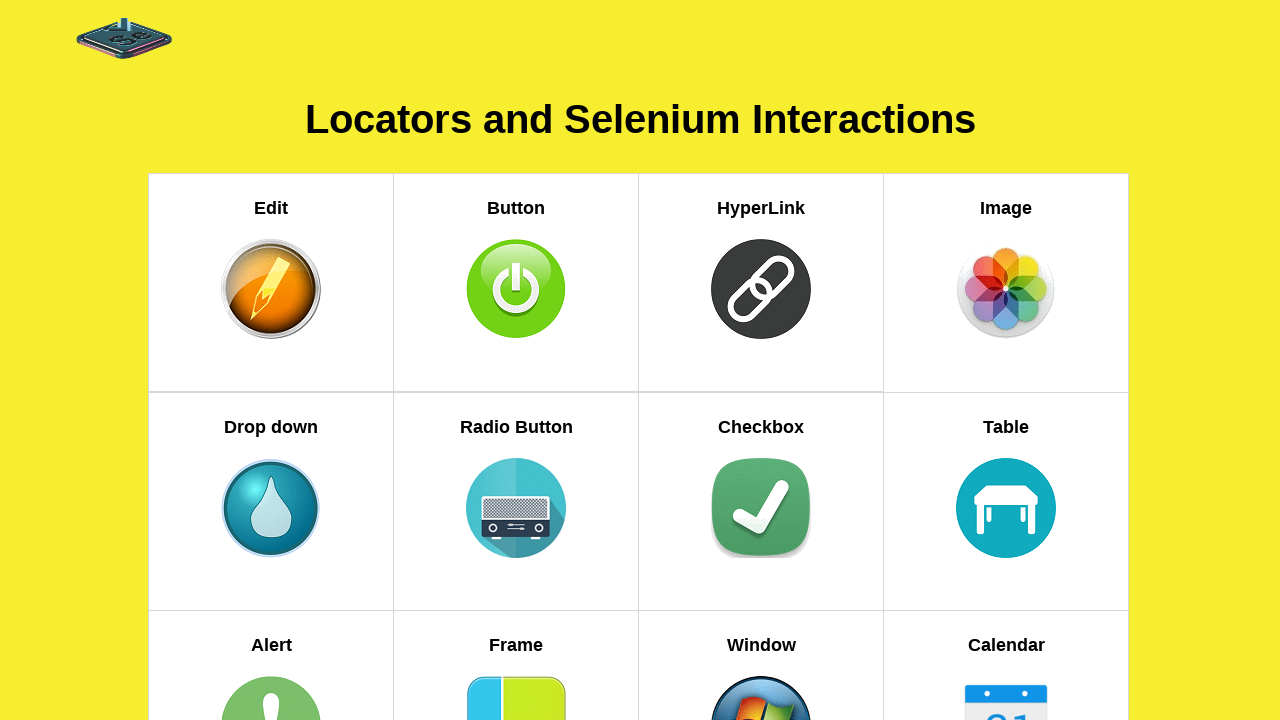

Clicked on the Frame link to navigate to frame practice page at (516, 612) on xpath=//h5[text()='Frame']//parent::a
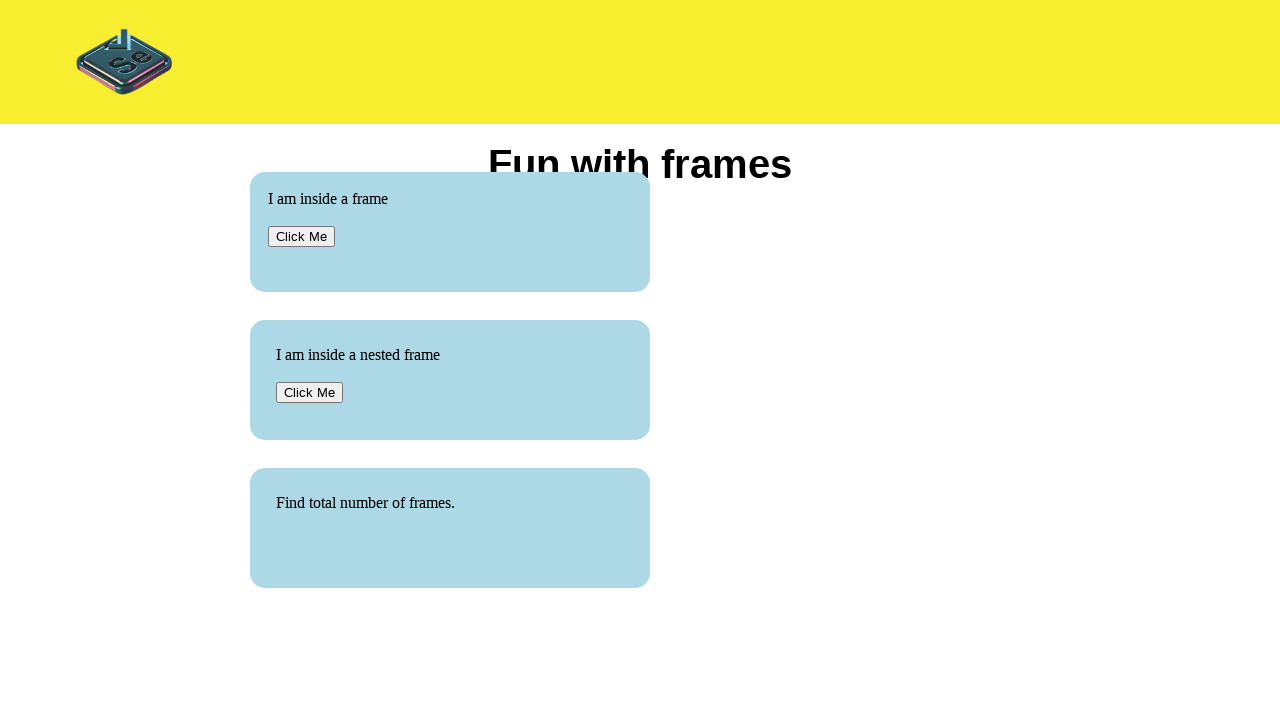

Located and switched into the iframe
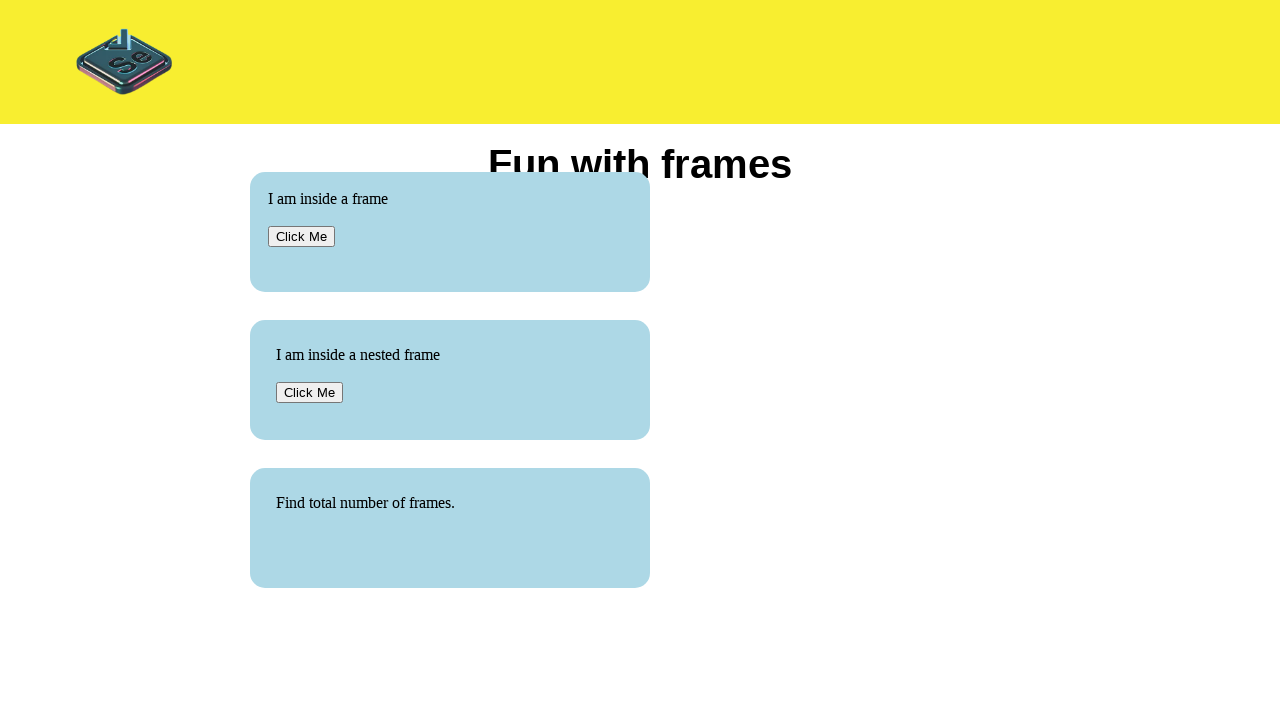

Clicked the button inside the iframe at (302, 236) on xpath=//div[@id='wrapframe']//child::iframe[@src='default.html'] >> internal:con
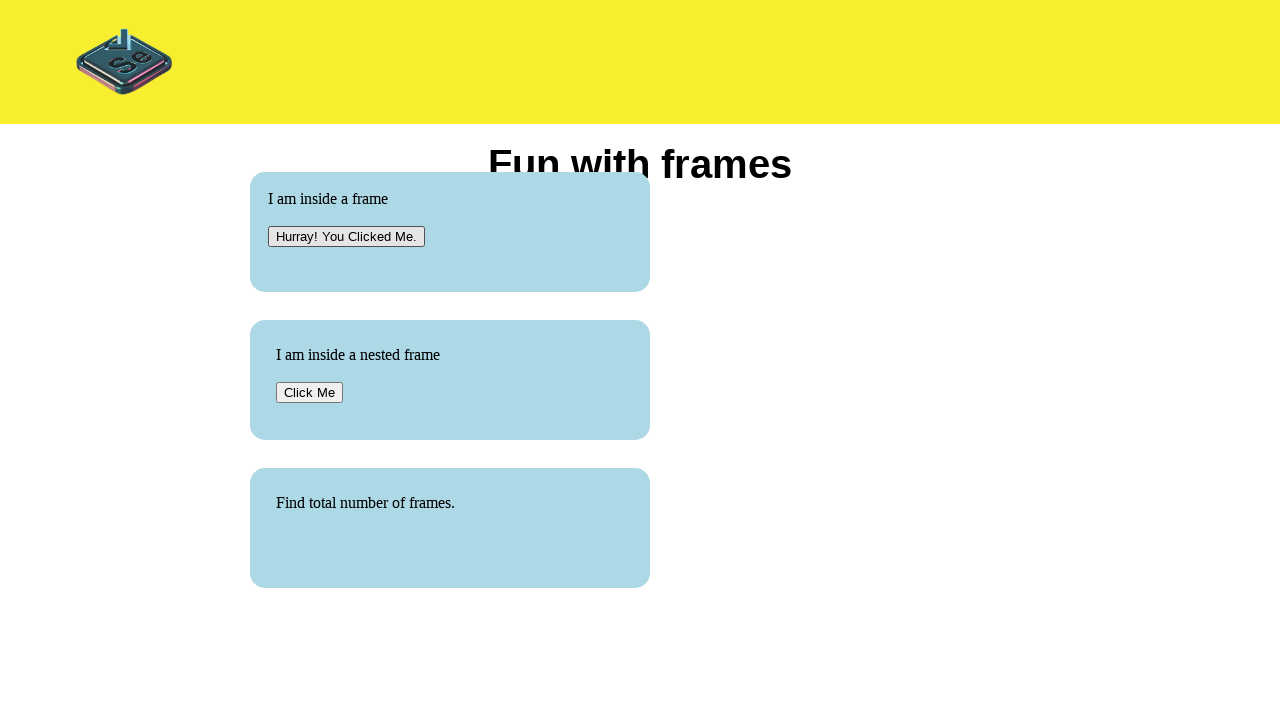

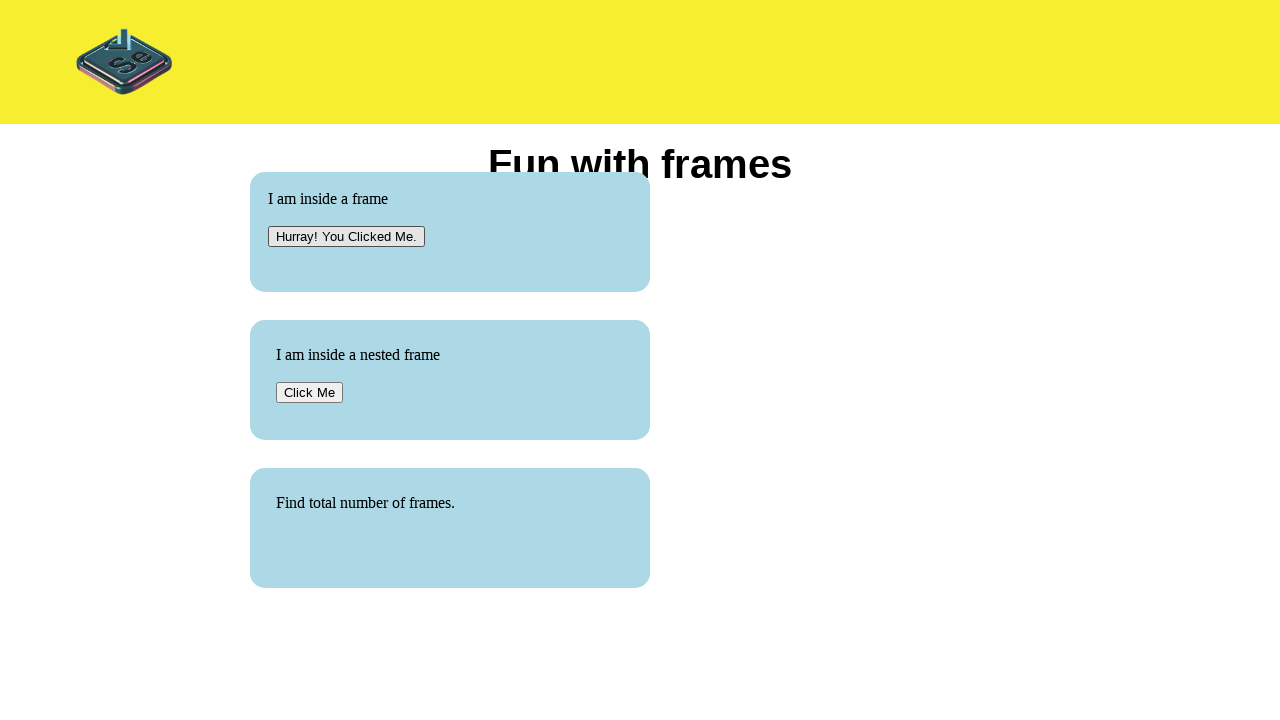